Tests finding an element by ID and verifying its text content by locating the heading_2 element

Starting URL: https://kristinek.github.io/site/examples/locators

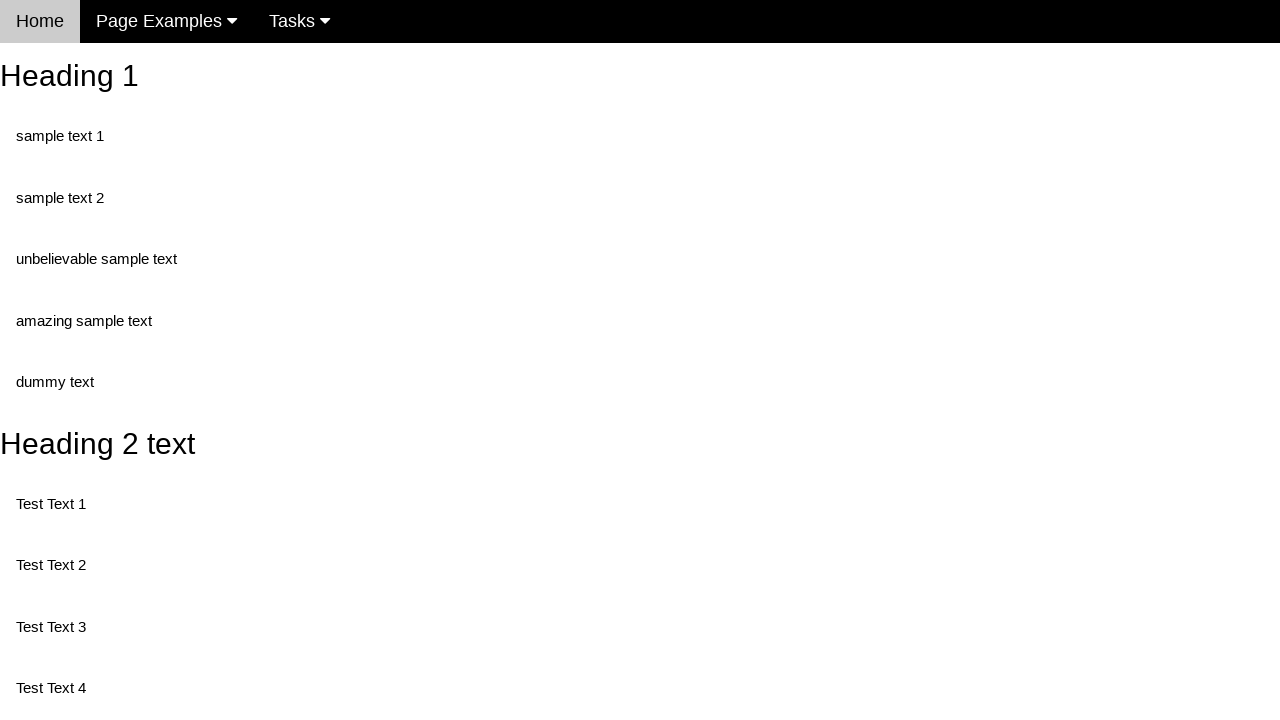

Navigated to locators example page
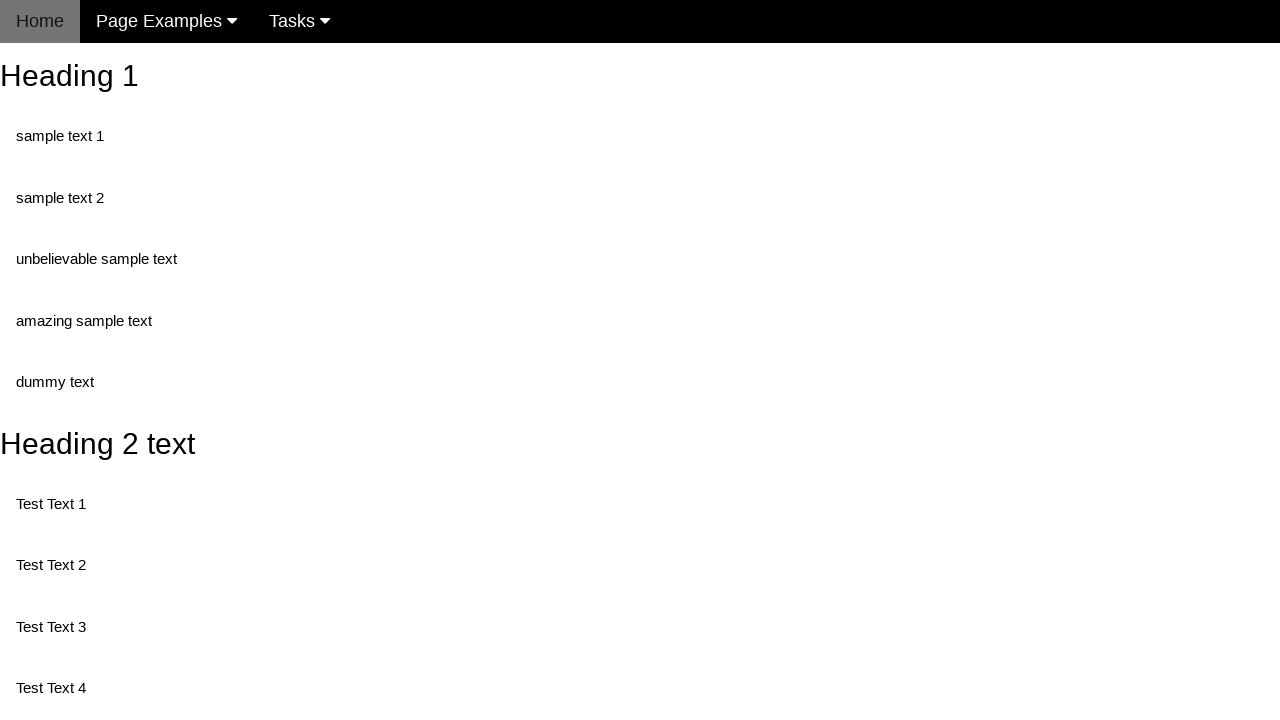

Located element with ID 'heading_2' and retrieved text content
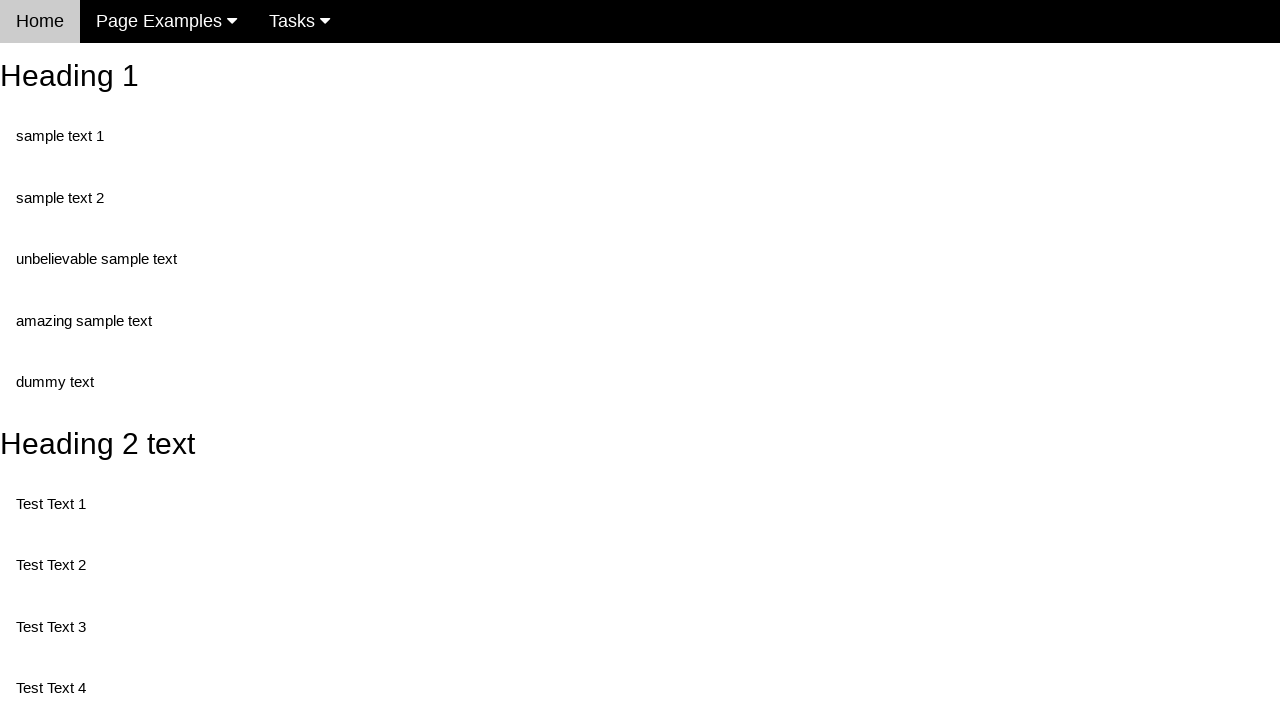

Printed heading text: Heading 2 text
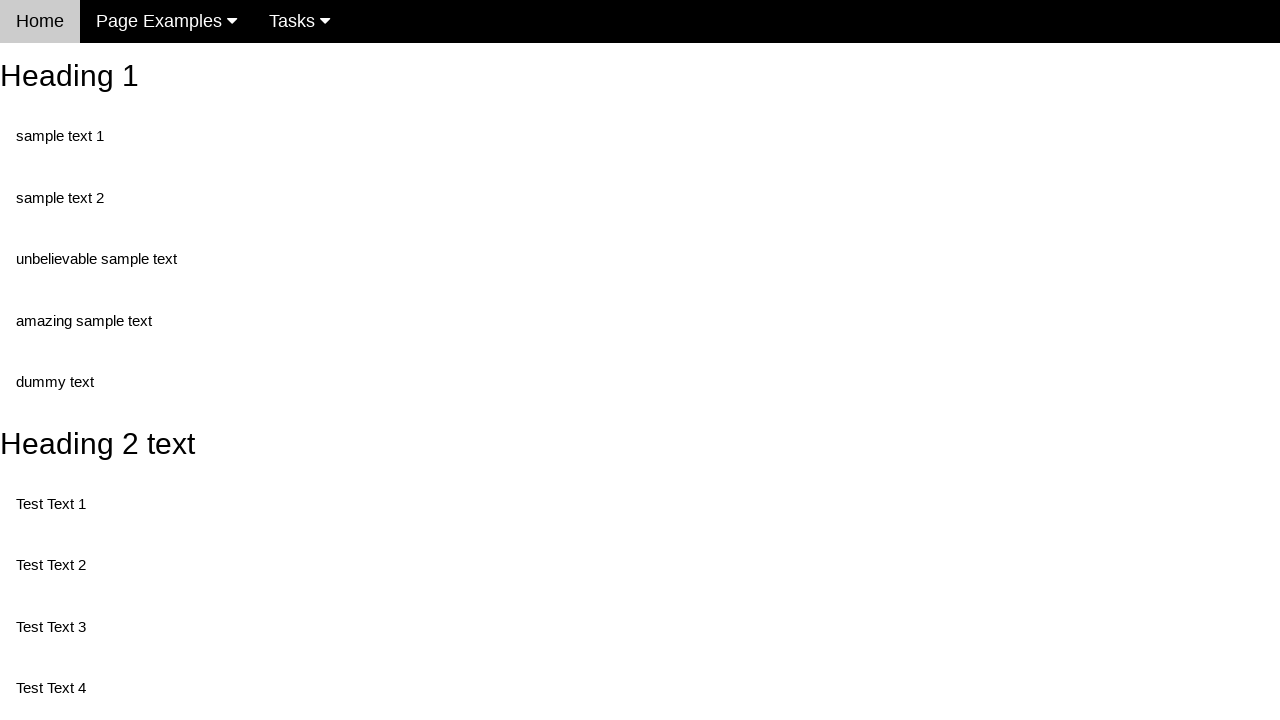

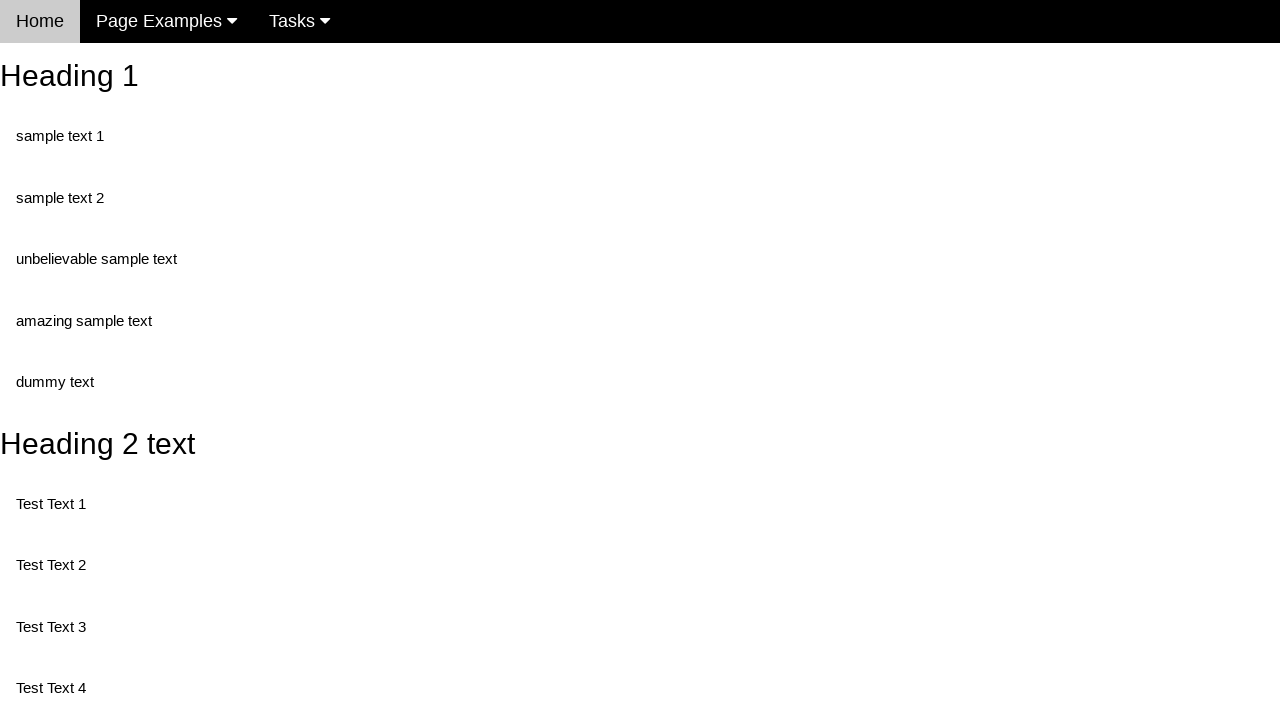